Tests a calculator web application by clicking number and operator buttons to perform a simple addition (1 + 5)

Starting URL: http://only-testing-blog.blogspot.in/2014/04/calc.html

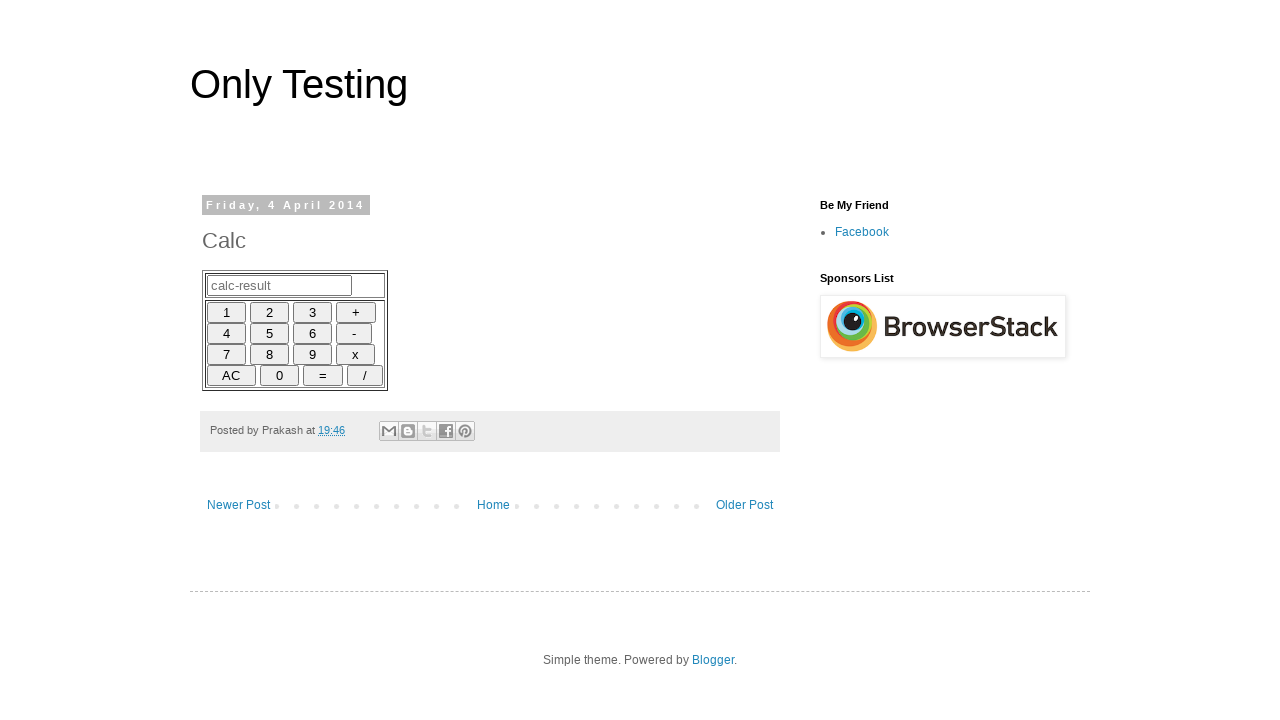

Clicked number 1 button at (226, 312) on xpath=//input[@id='1']
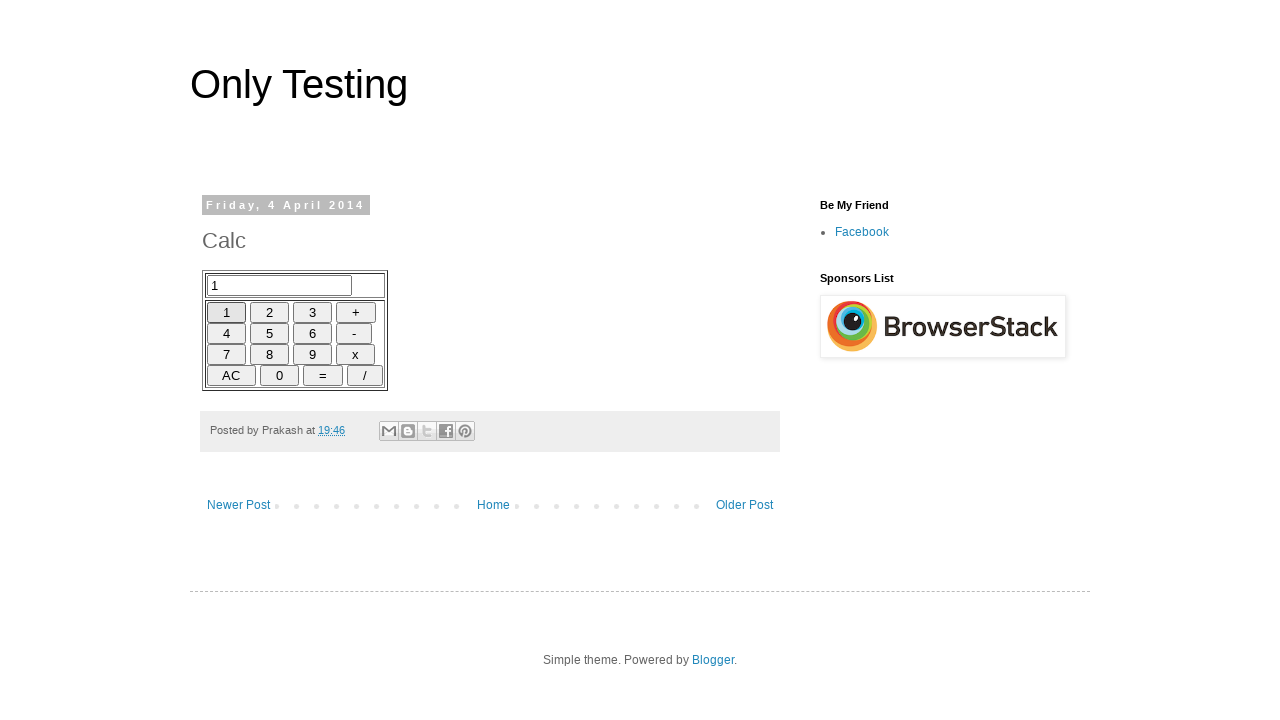

Clicked plus operator button at (356, 312) on xpath=//input[@id='plus']
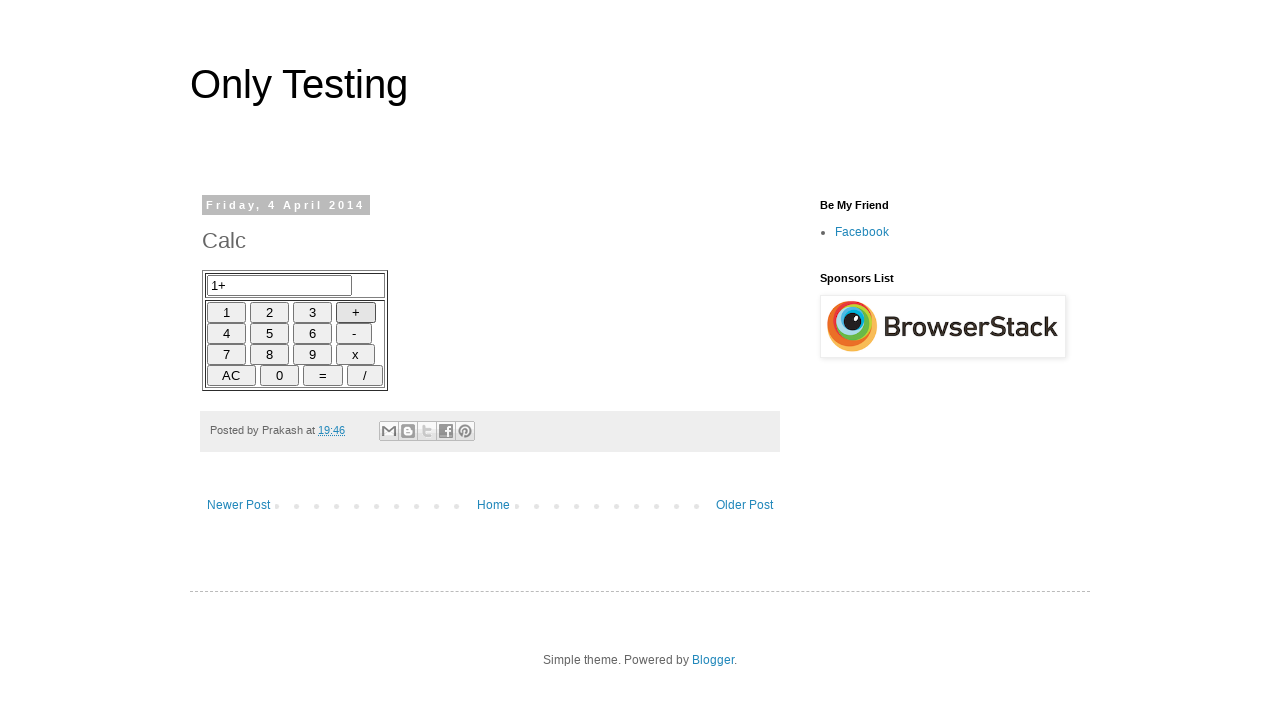

Clicked number 5 button at (270, 333) on xpath=//input[@id='5']
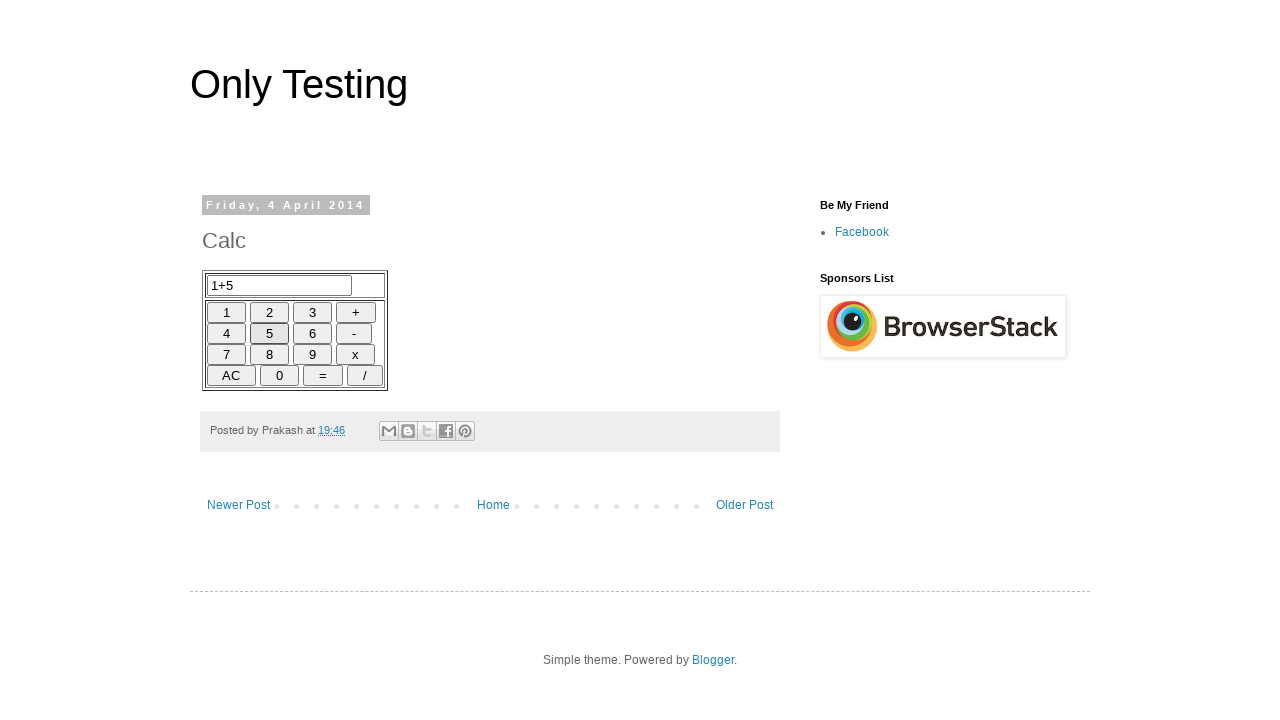

Clicked equals button to calculate 1 + 5 at (323, 375) on xpath=//input[@id='equals']
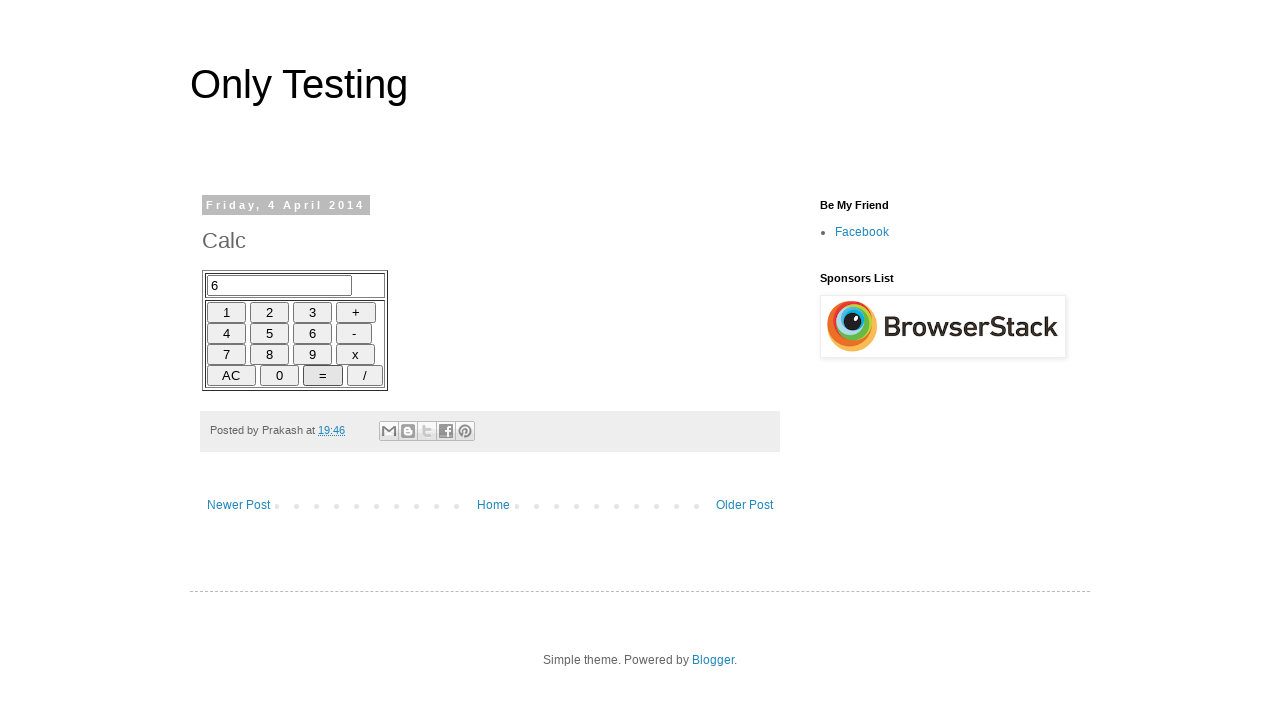

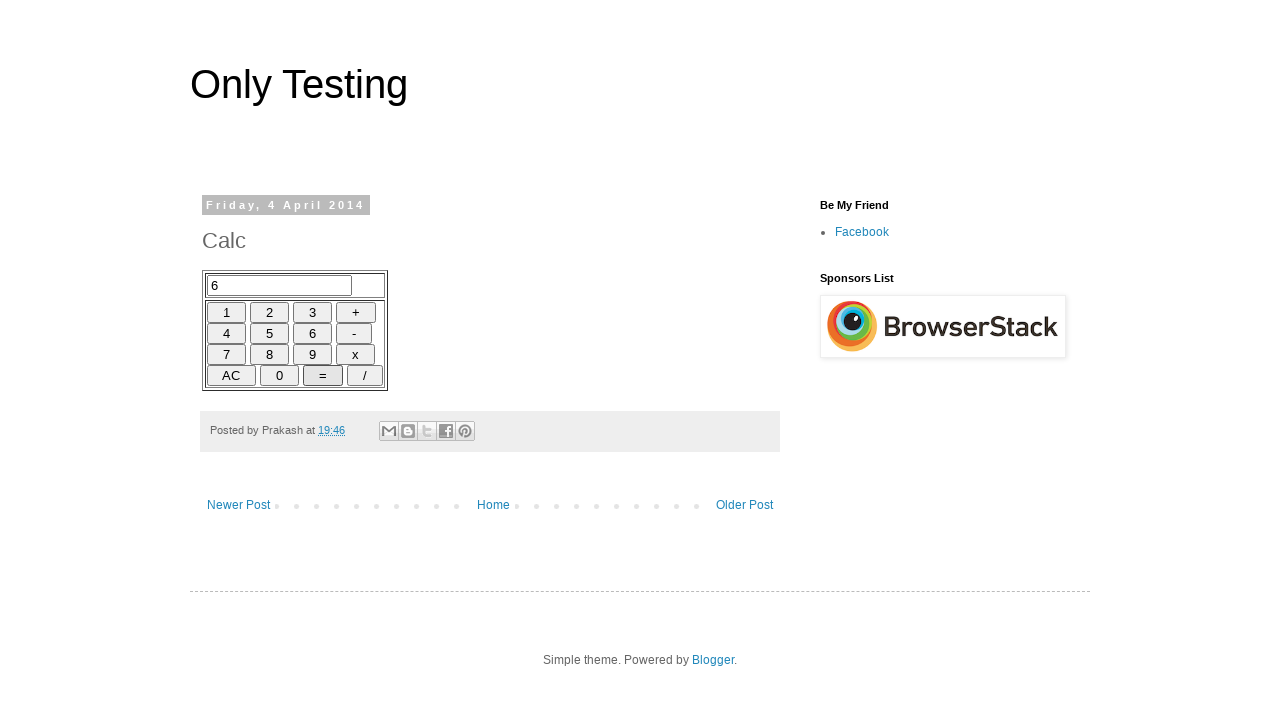